Tests opening a new window by clicking the SeleniumTutorial link and switching back to the original window

Starting URL: https://omayo.blogspot.com/

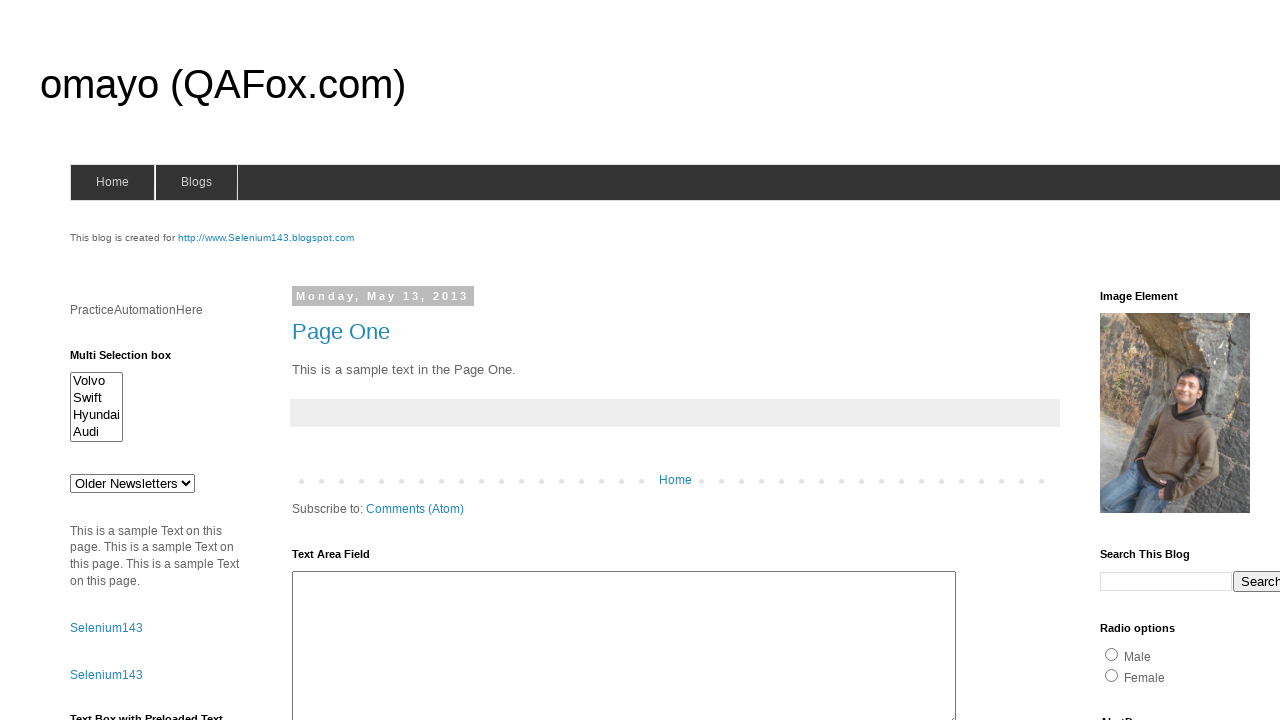

Waited for SeleniumTutorial link to appear
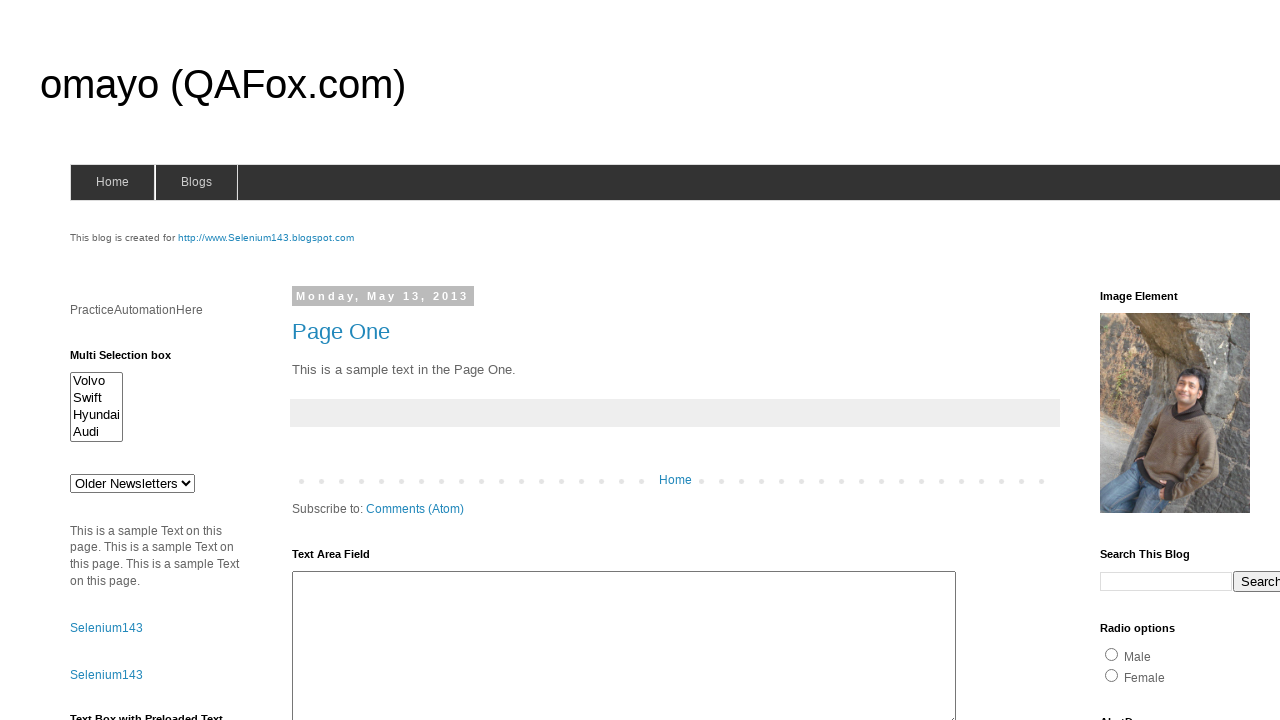

Scrolled SeleniumTutorial link into view
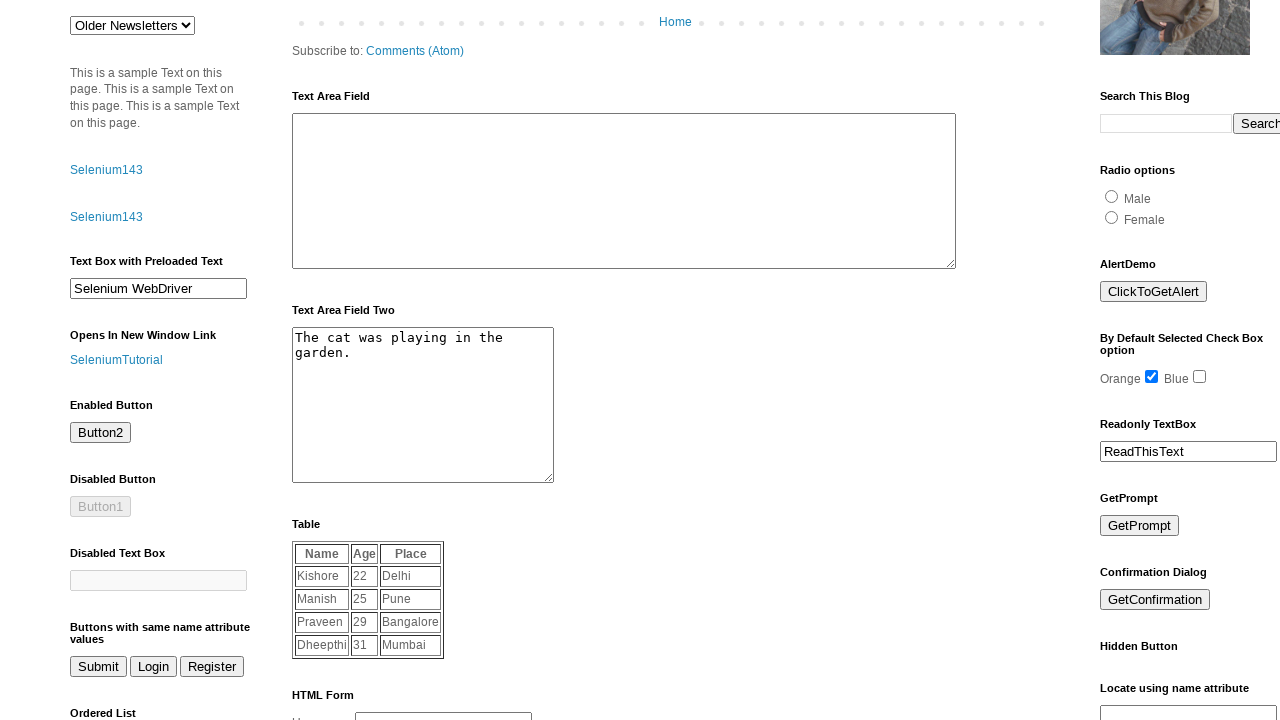

Clicked SeleniumTutorial link, new window opened
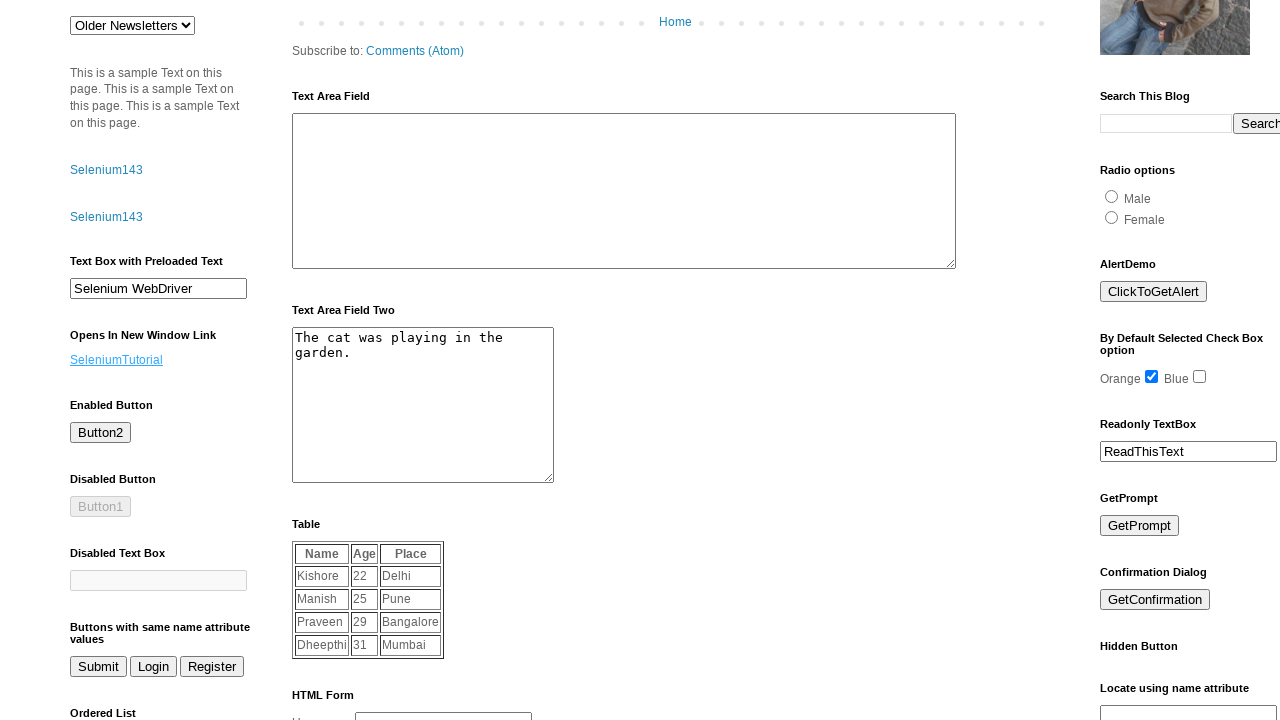

Retrieved new page/window object
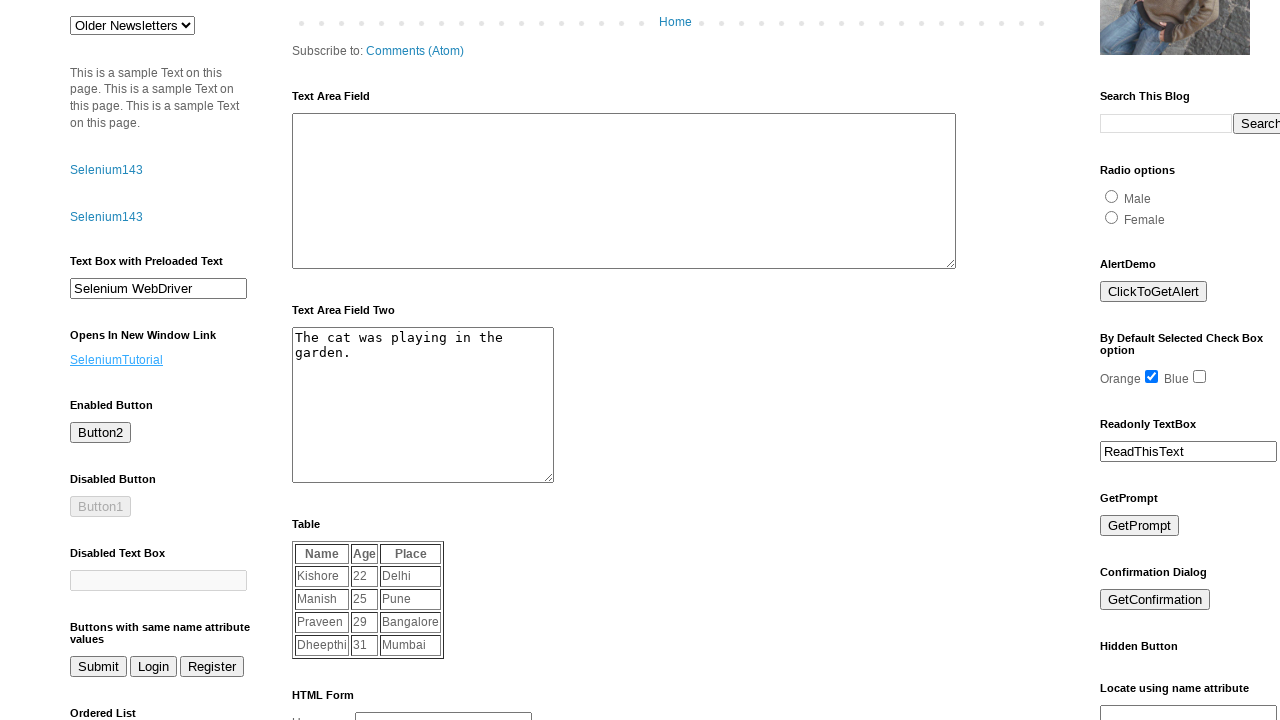

Brought original page back to front
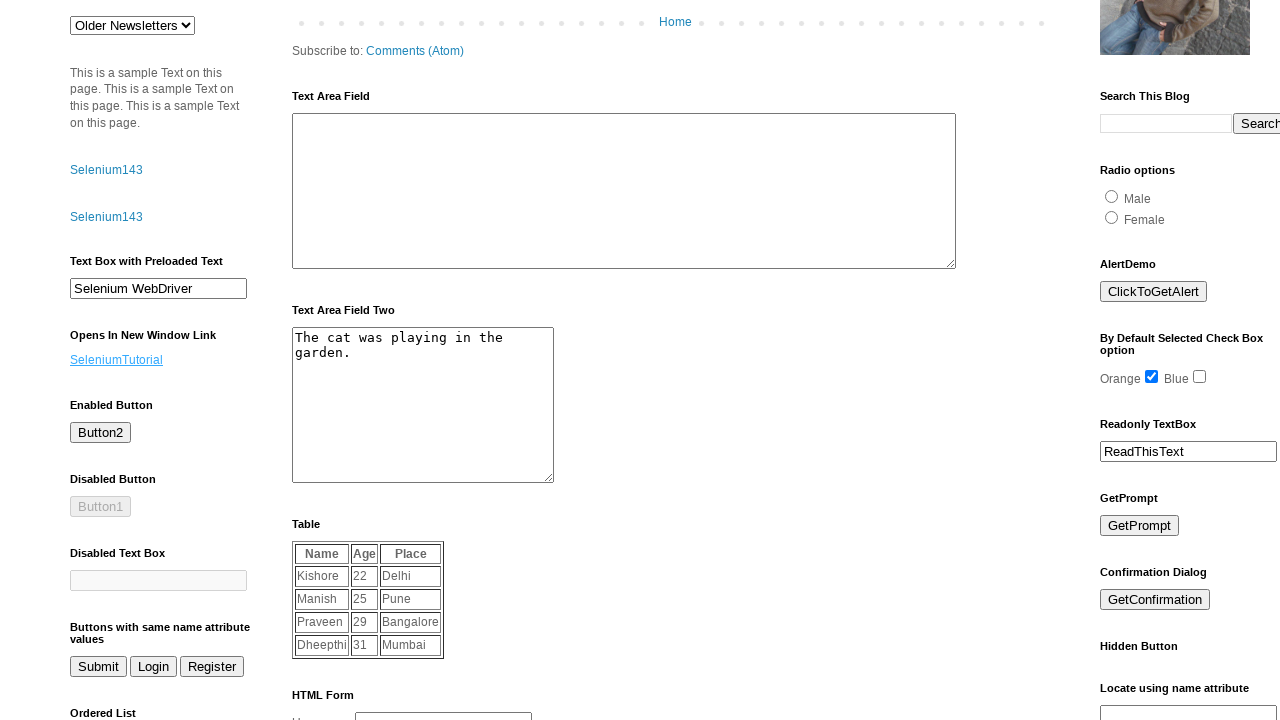

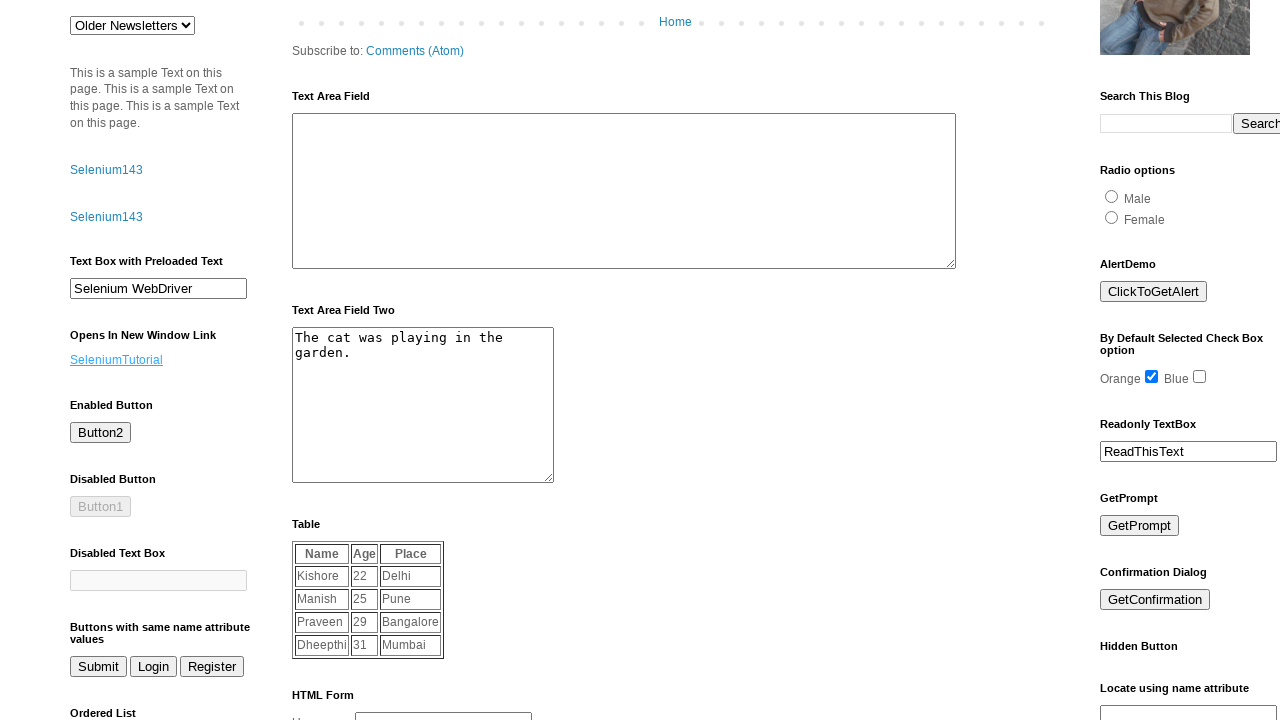